Tests toggling all checkboxes on the page by clicking each one regardless of their initial state

Starting URL: https://the-internet.herokuapp.com/checkboxes

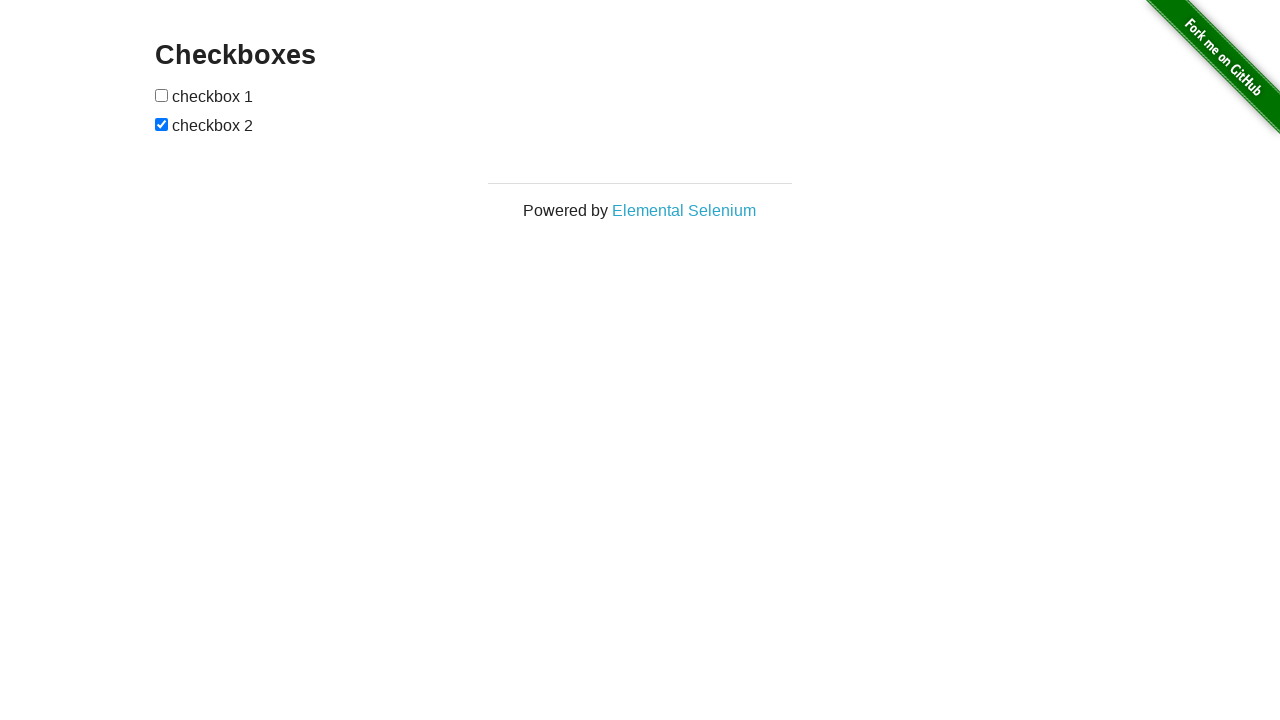

Waited for checkboxes to be present on the page
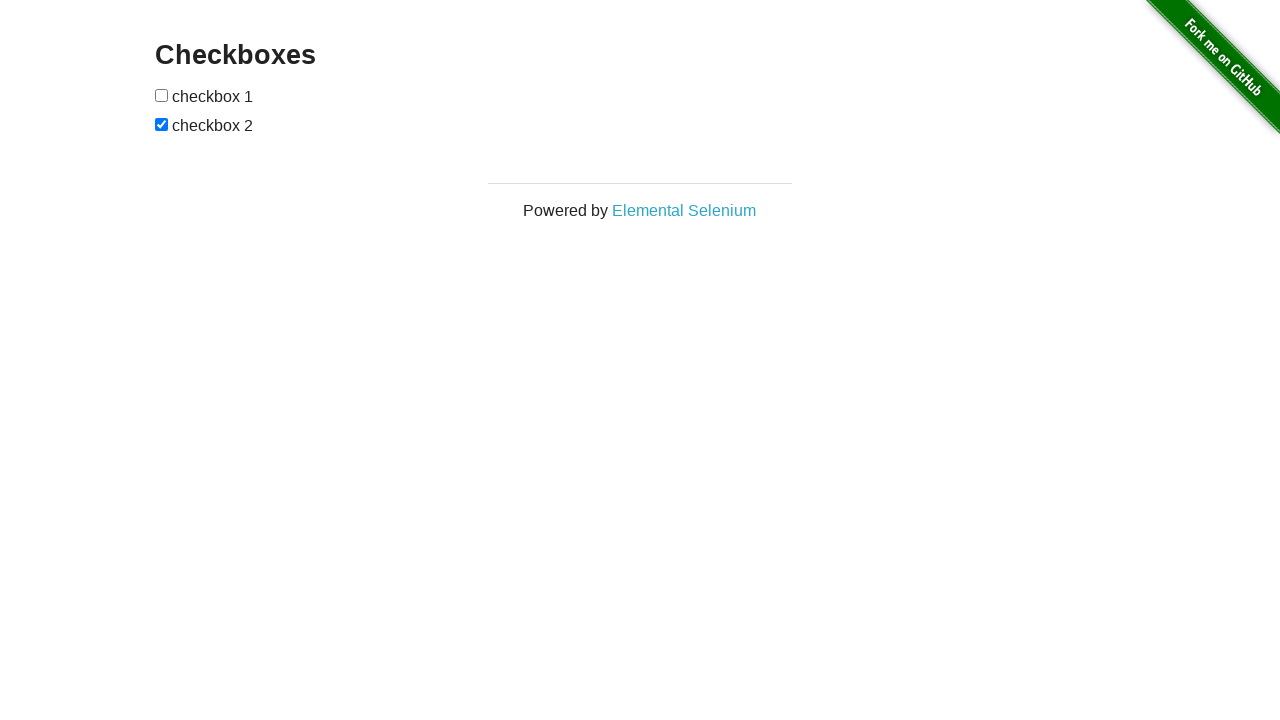

Located all checkboxes on the page
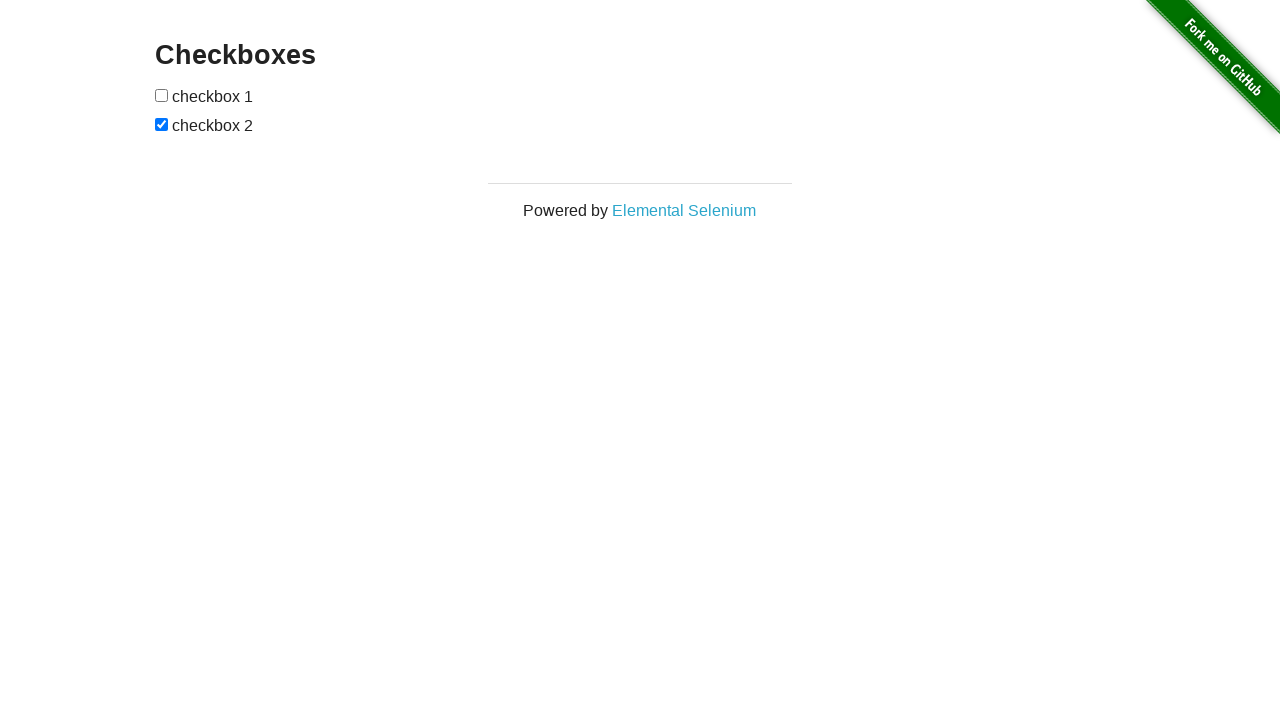

Counted 2 checkboxes total
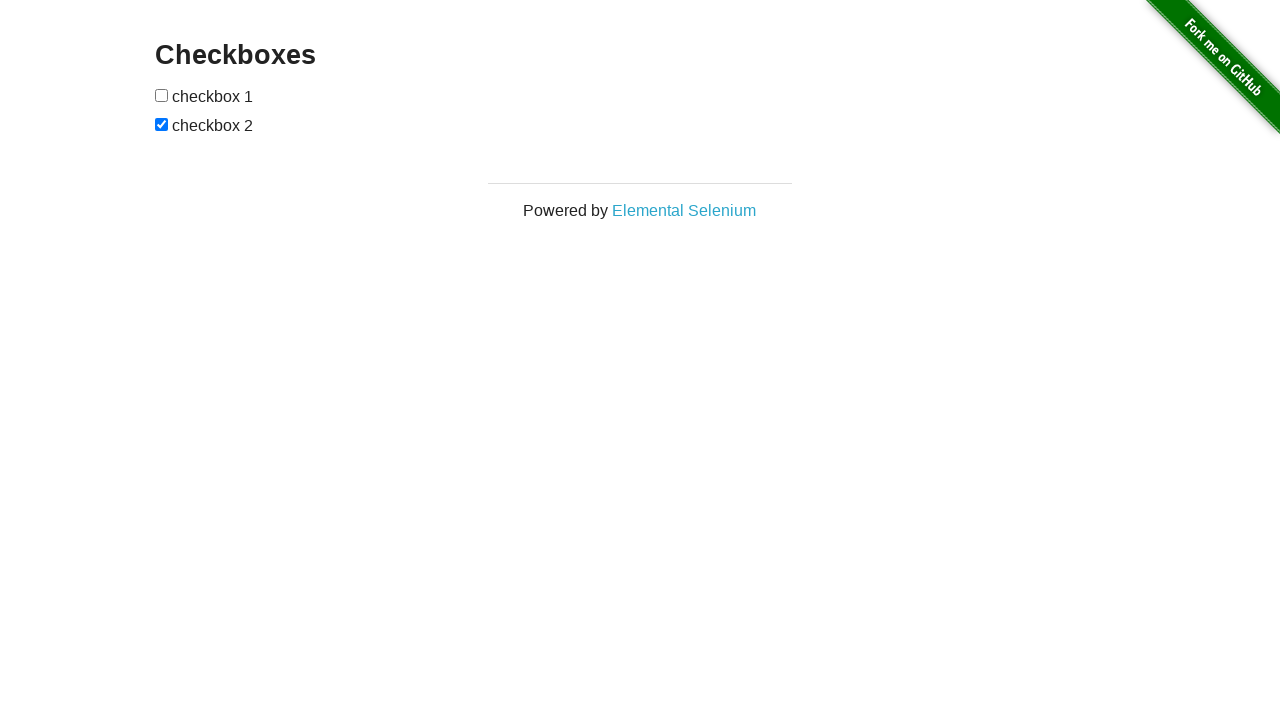

Toggled checkbox 1 of 2 at (162, 95) on #checkboxes input[type='checkbox'] >> nth=0
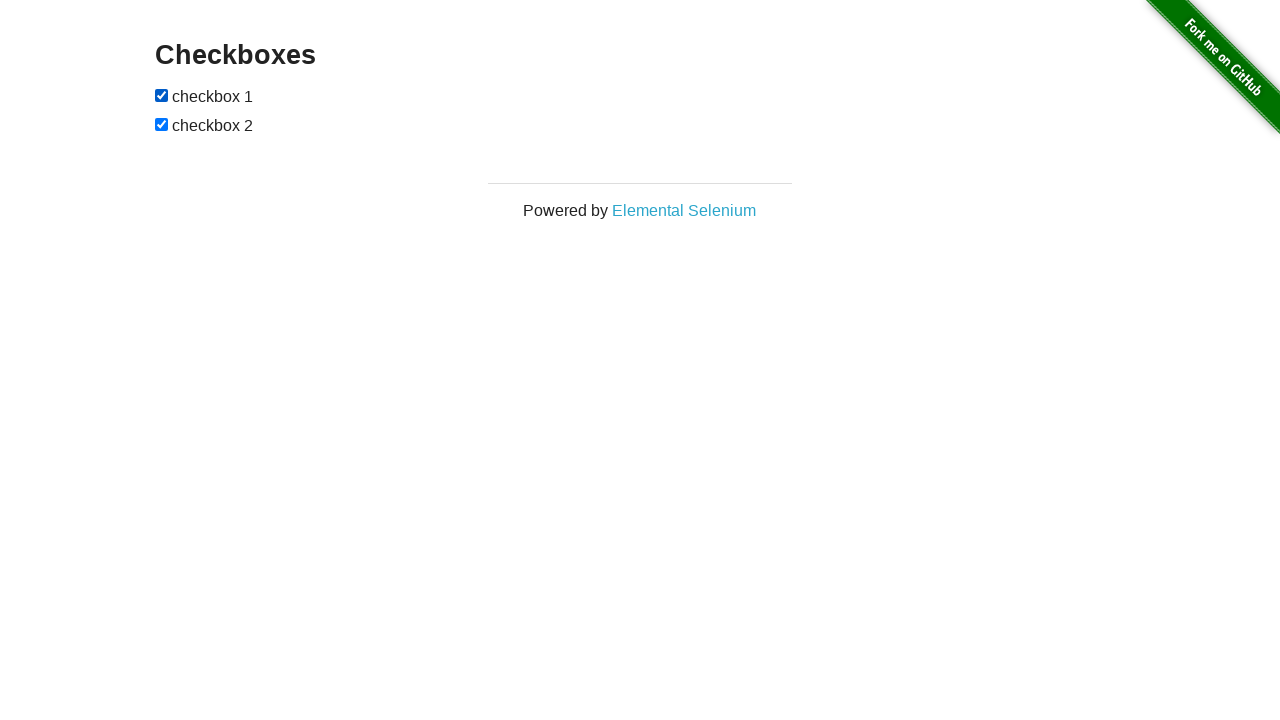

Toggled checkbox 2 of 2 at (162, 124) on #checkboxes input[type='checkbox'] >> nth=1
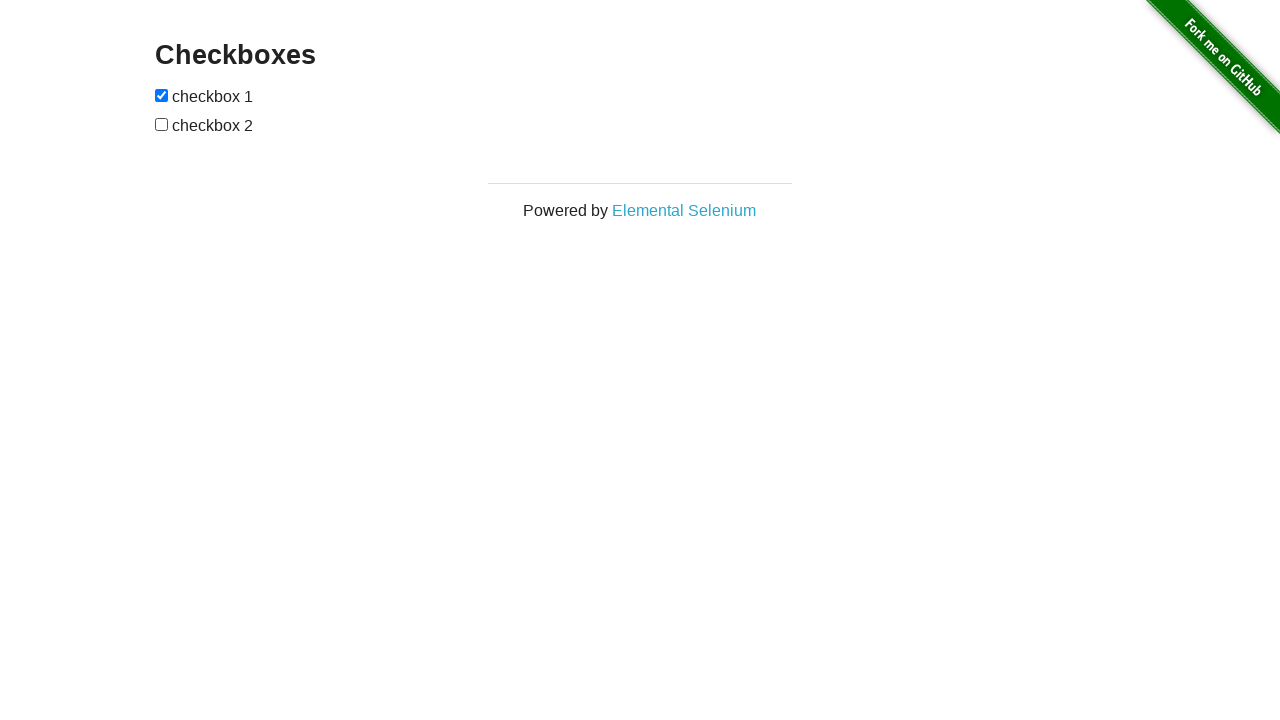

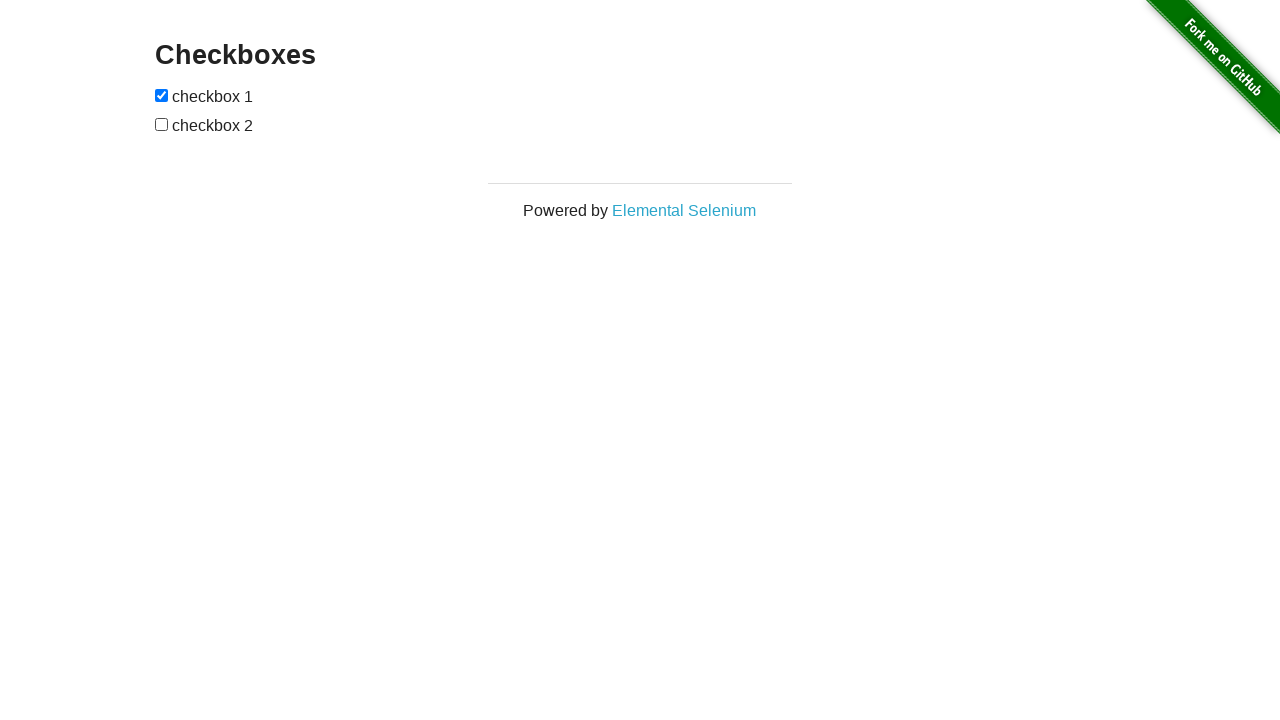